Tests dropdown selection functionality by calculating the sum of two displayed numbers and selecting the corresponding value from a dropdown menu

Starting URL: http://suninjuly.github.io/selects2.html

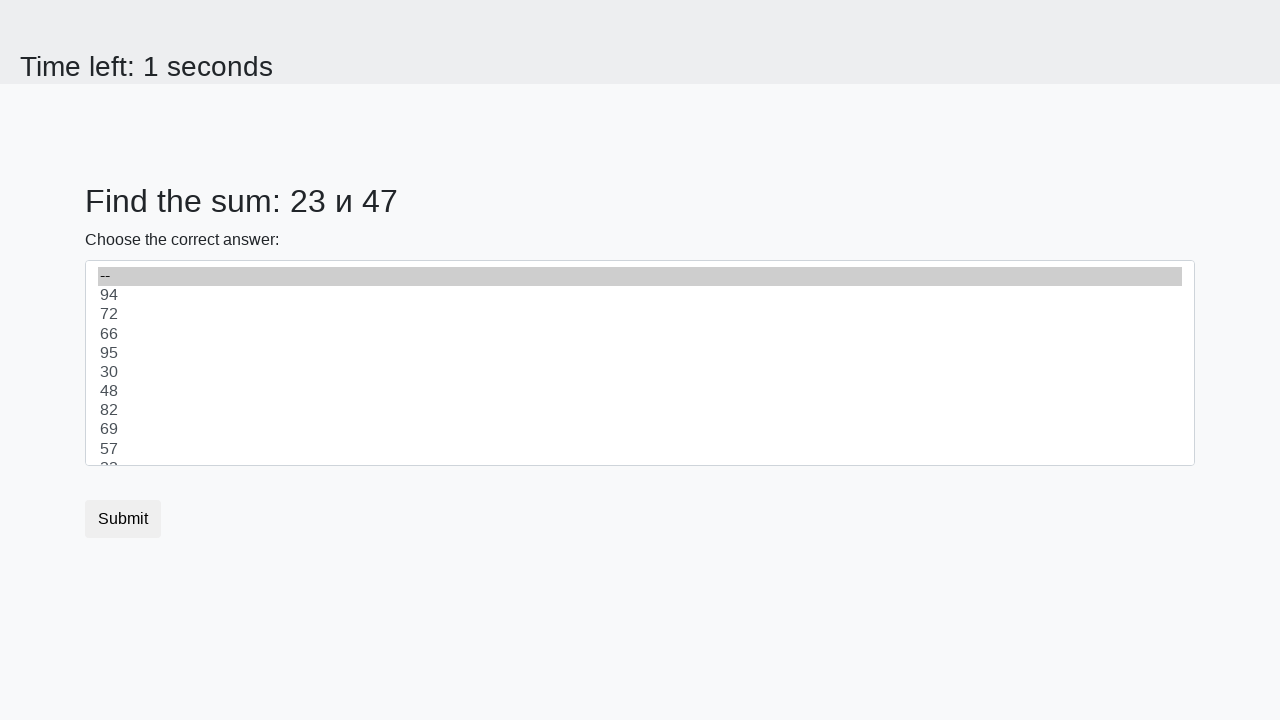

Located the first number element
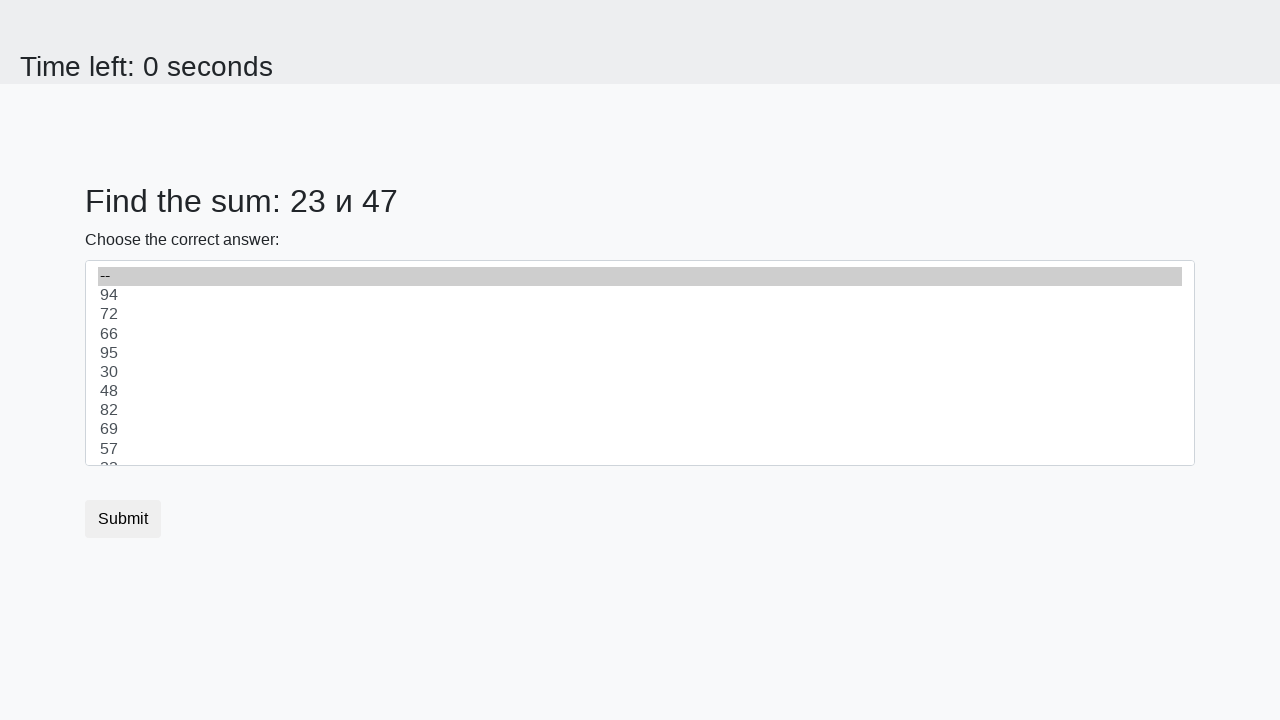

Located the second number element
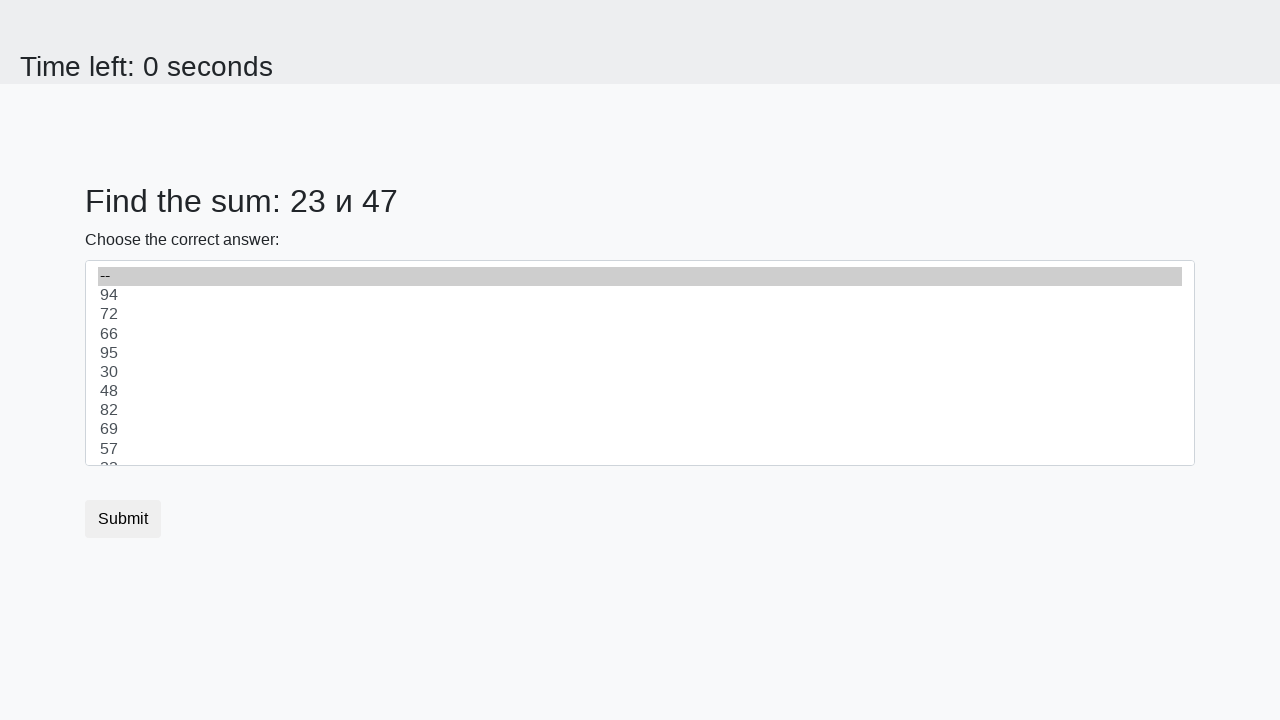

Retrieved first number: 23
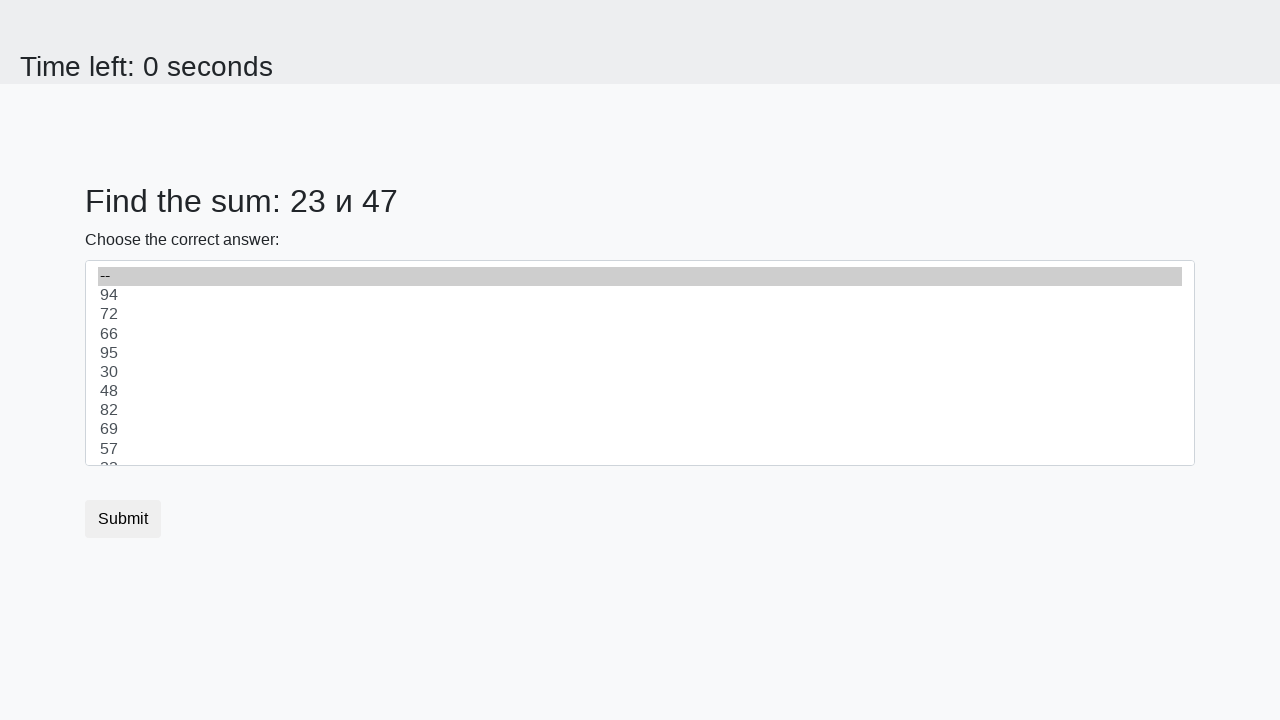

Retrieved second number: 47
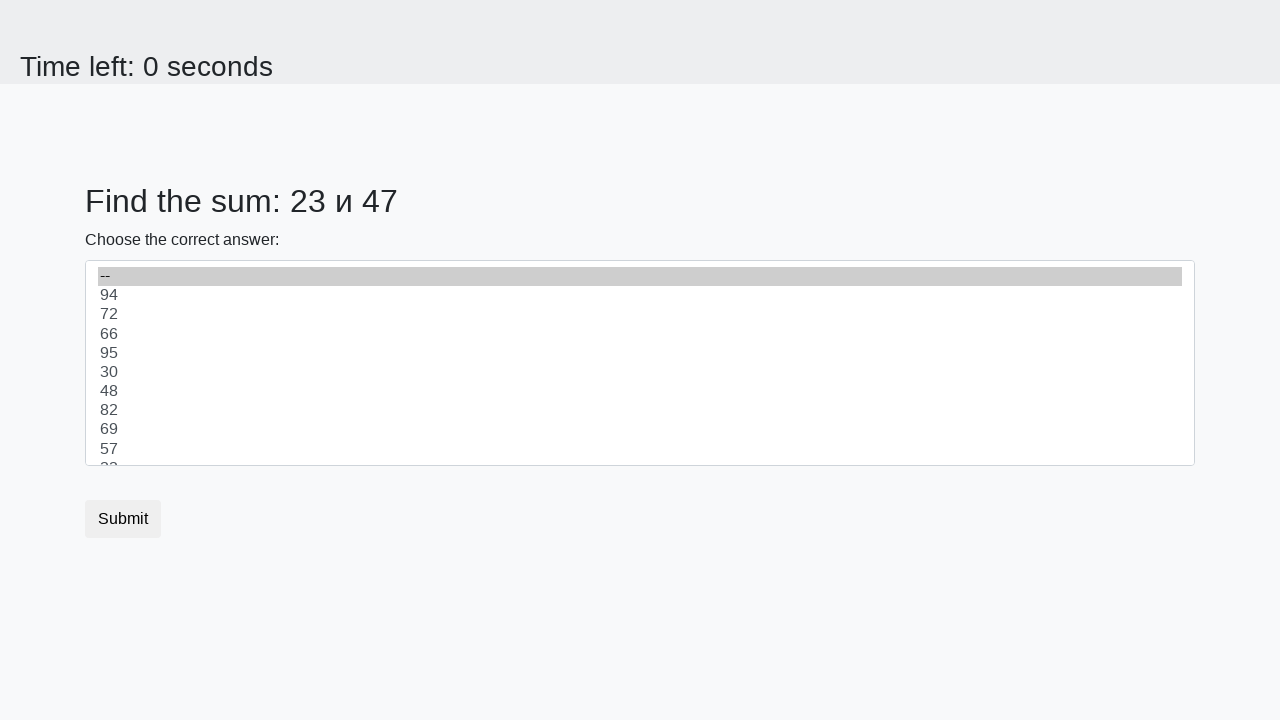

Calculated sum: 23 + 47 = 70
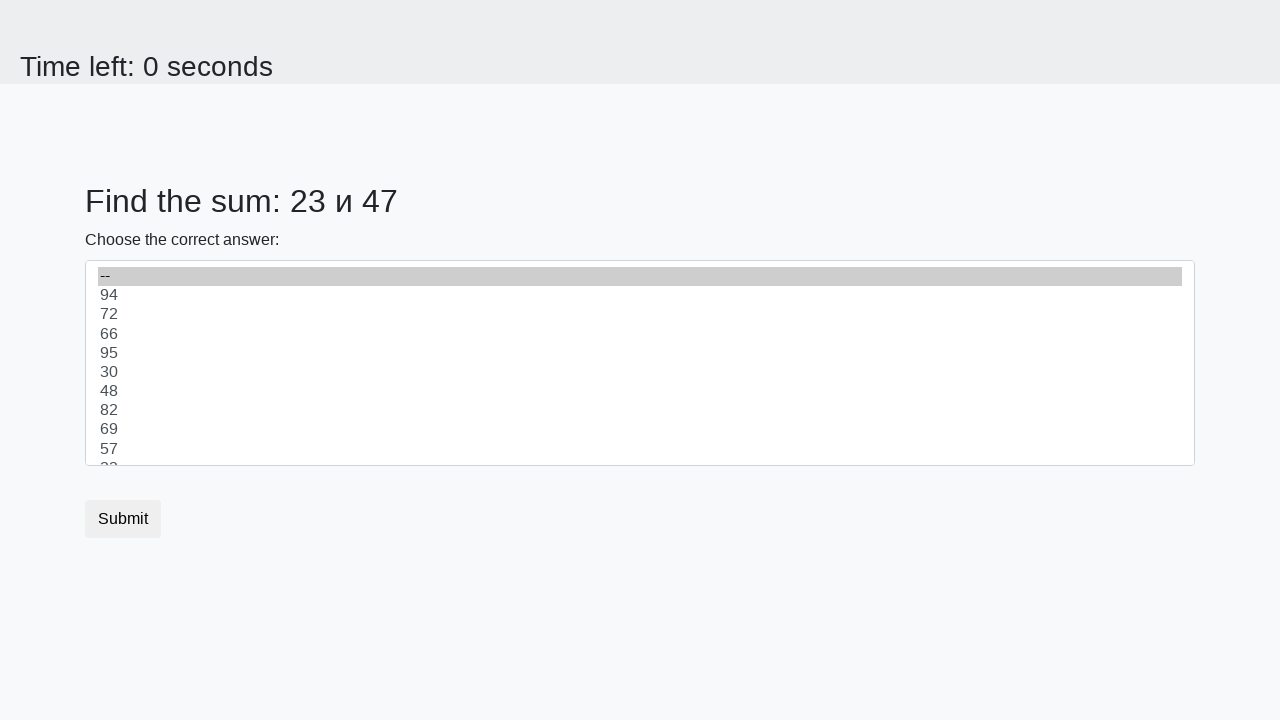

Selected dropdown option with value 70 on #dropdown
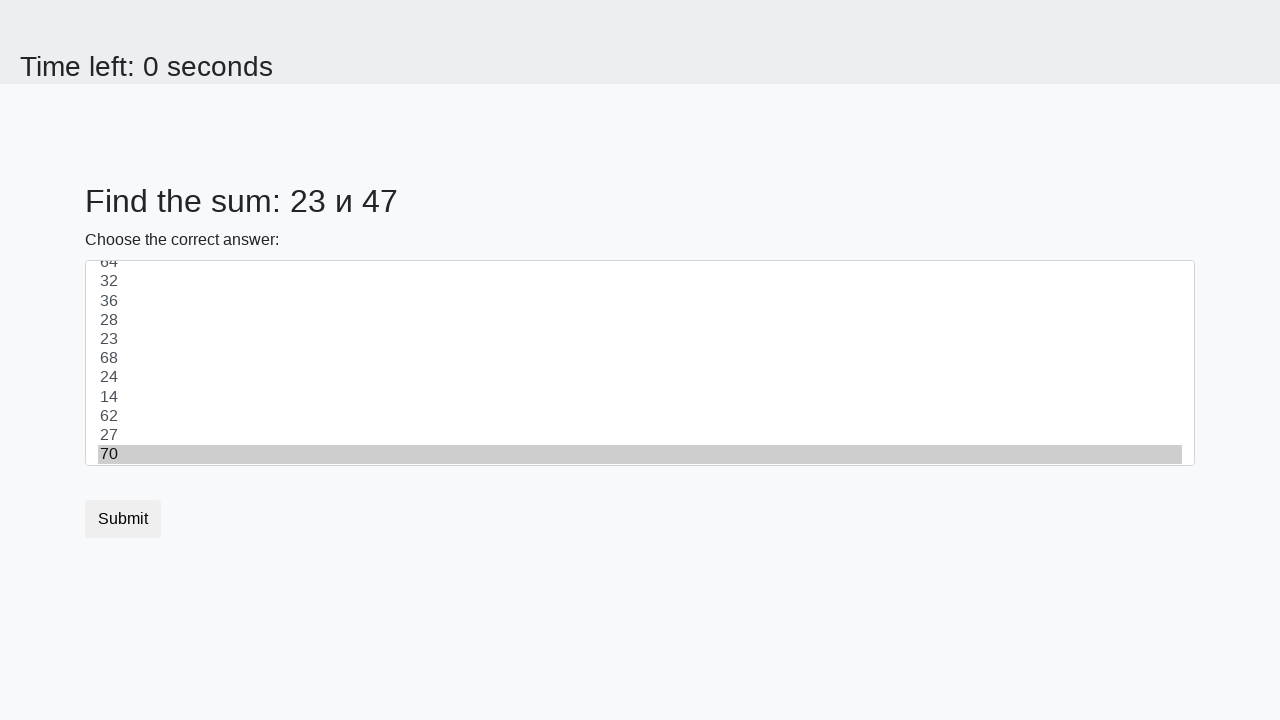

Clicked the submit button at (123, 519) on button.btn
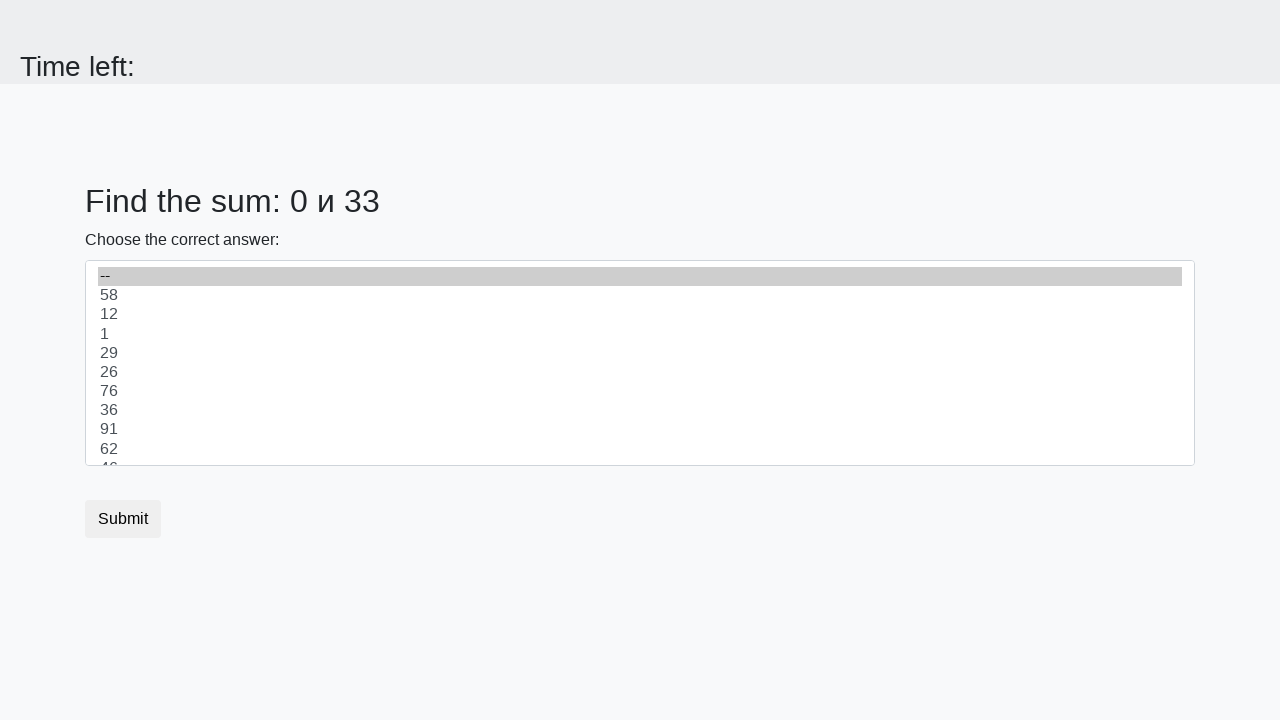

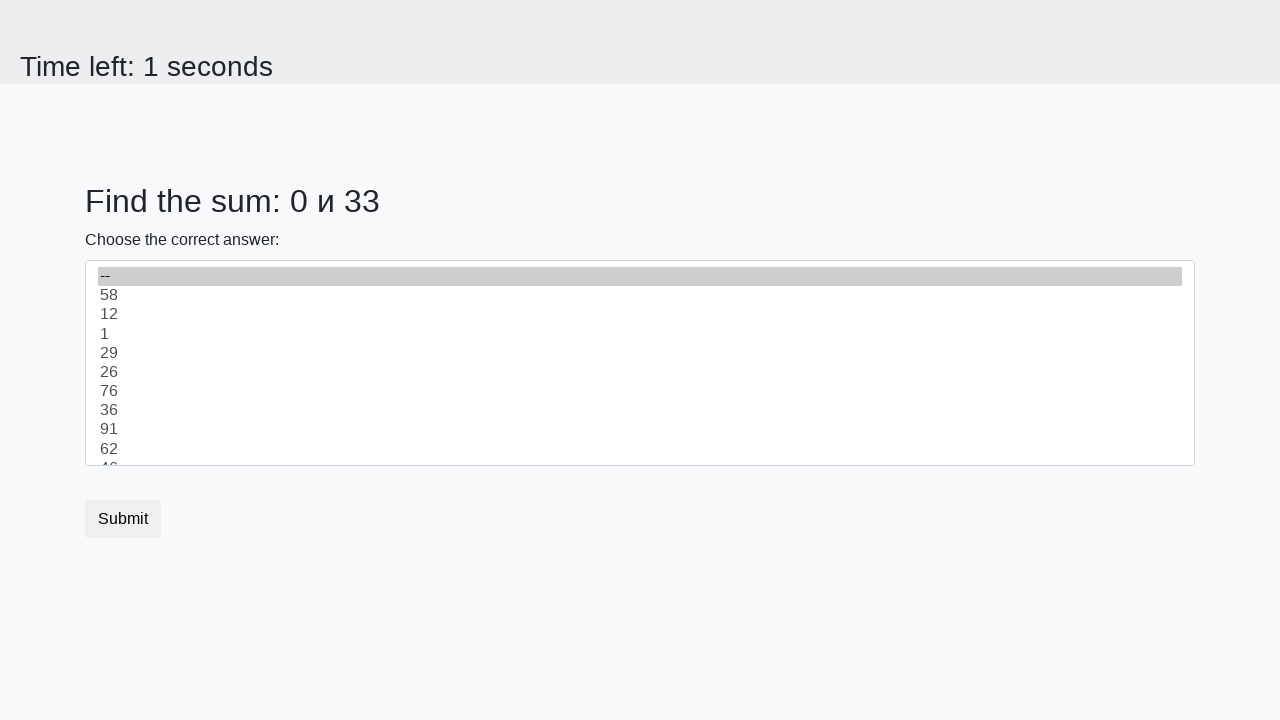